Navigates to checkboxes page and verifies the state of checkboxes

Starting URL: https://the-internet.herokuapp.com/

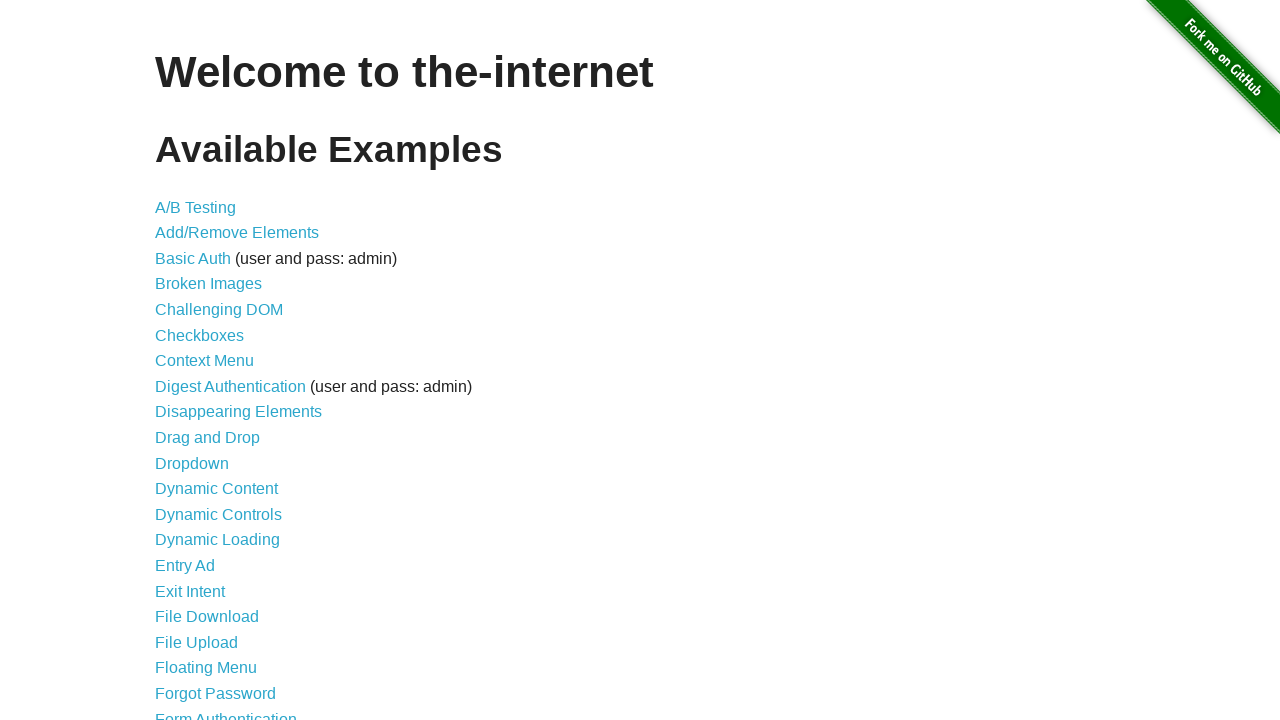

Clicked on Checkboxes link at (200, 335) on text=Checkboxes
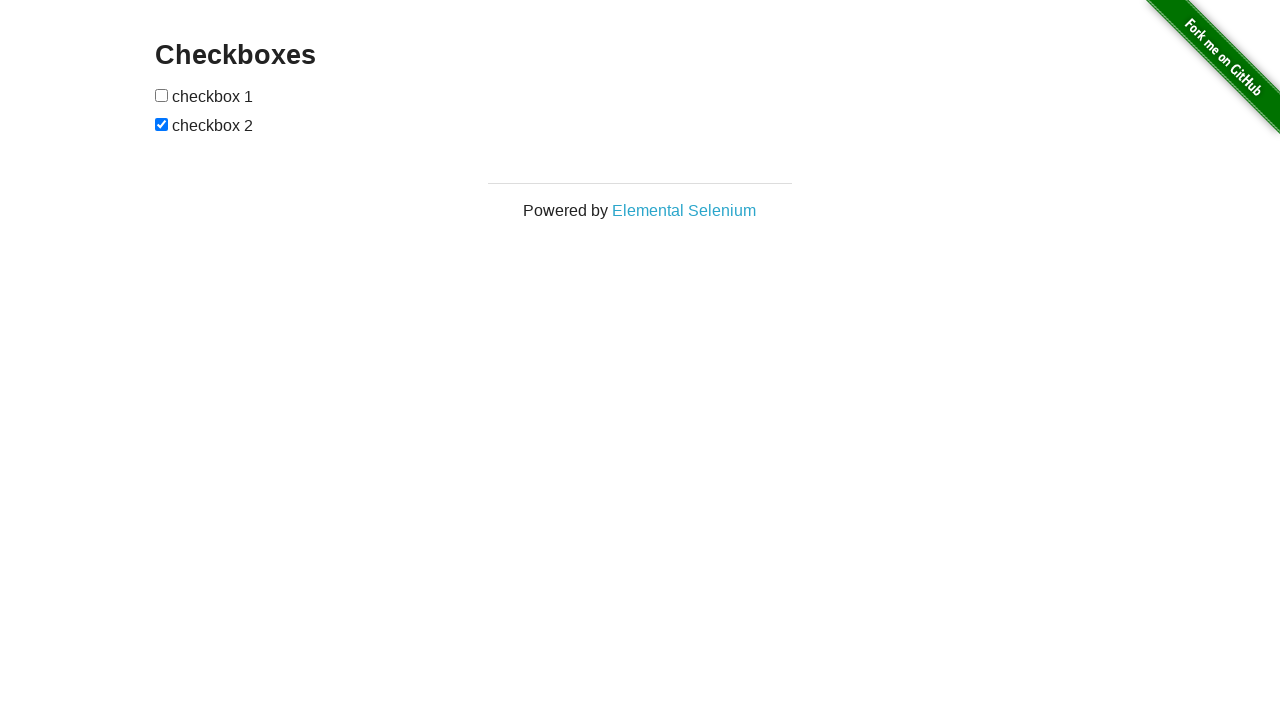

Checkboxes page loaded and checkbox elements are present
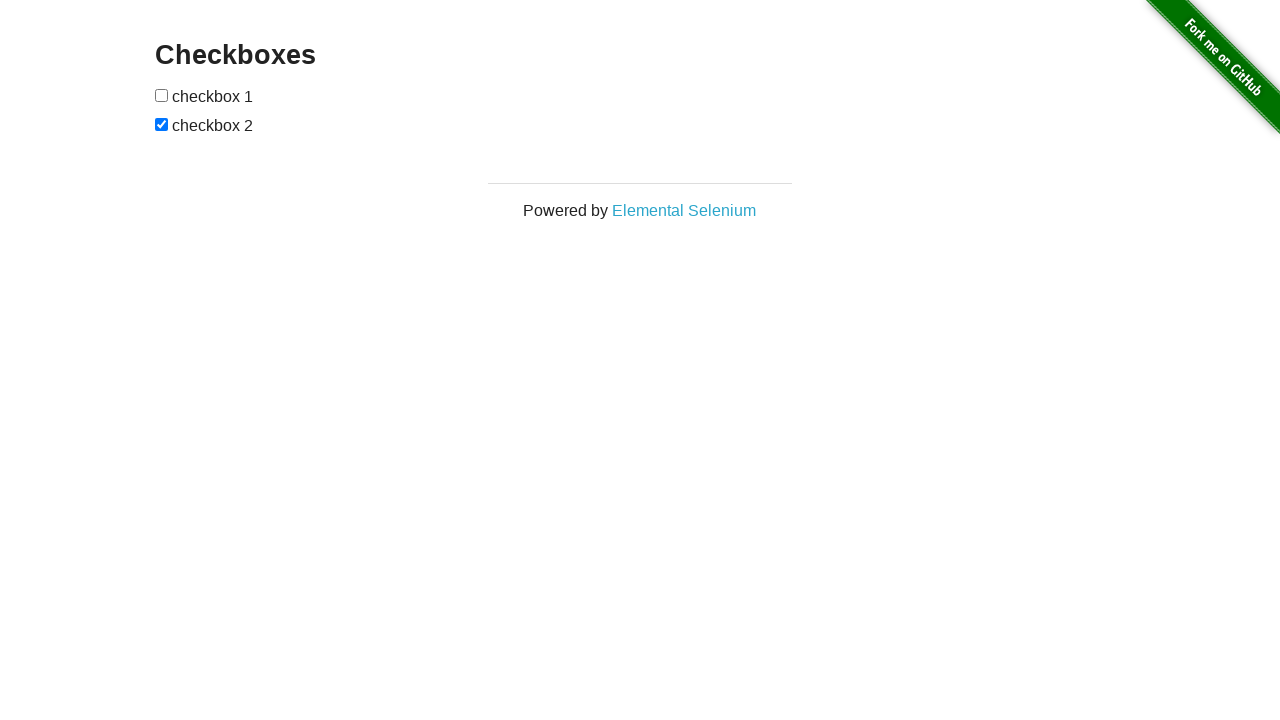

Located first checkbox element
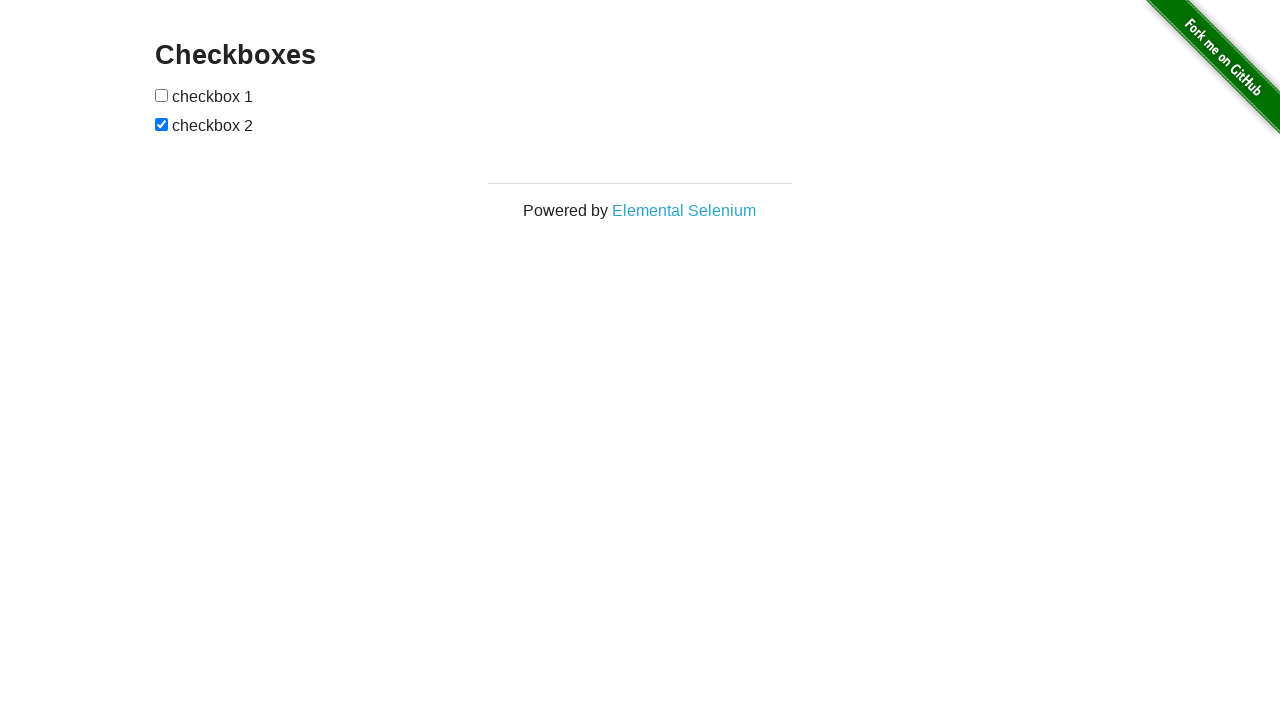

Located last checkbox element
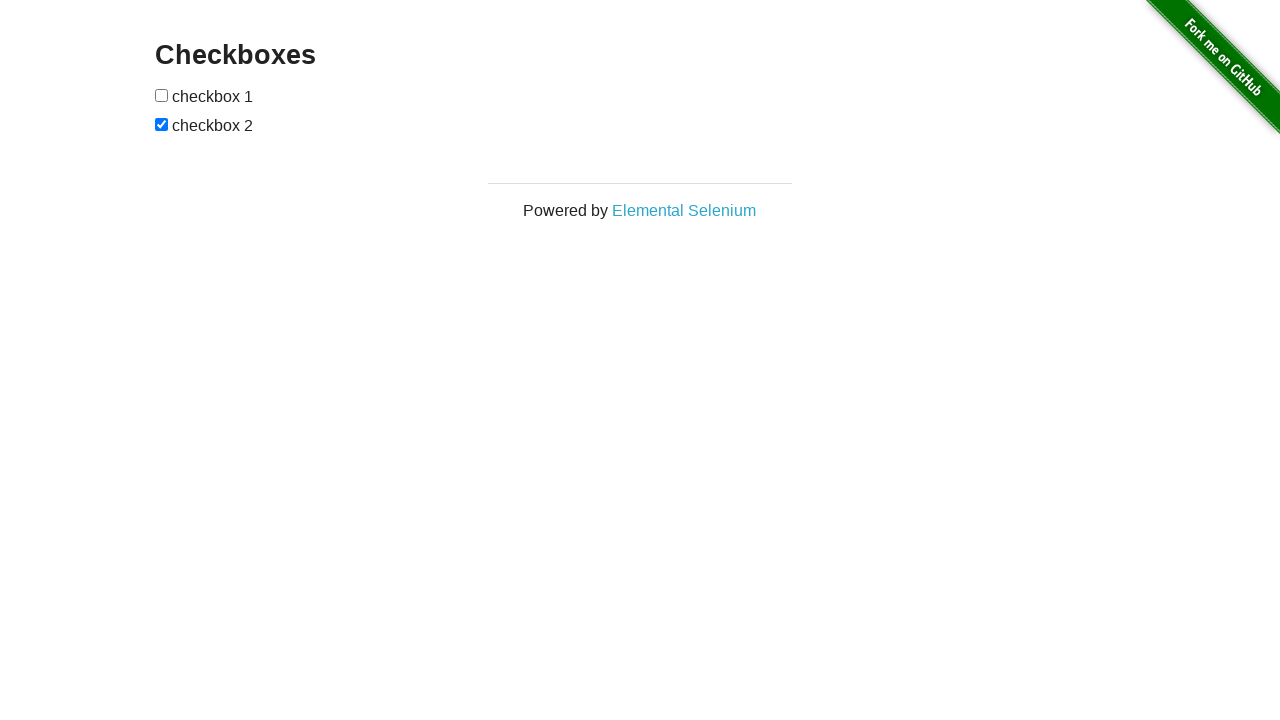

Verified that checkbox 2 is checked
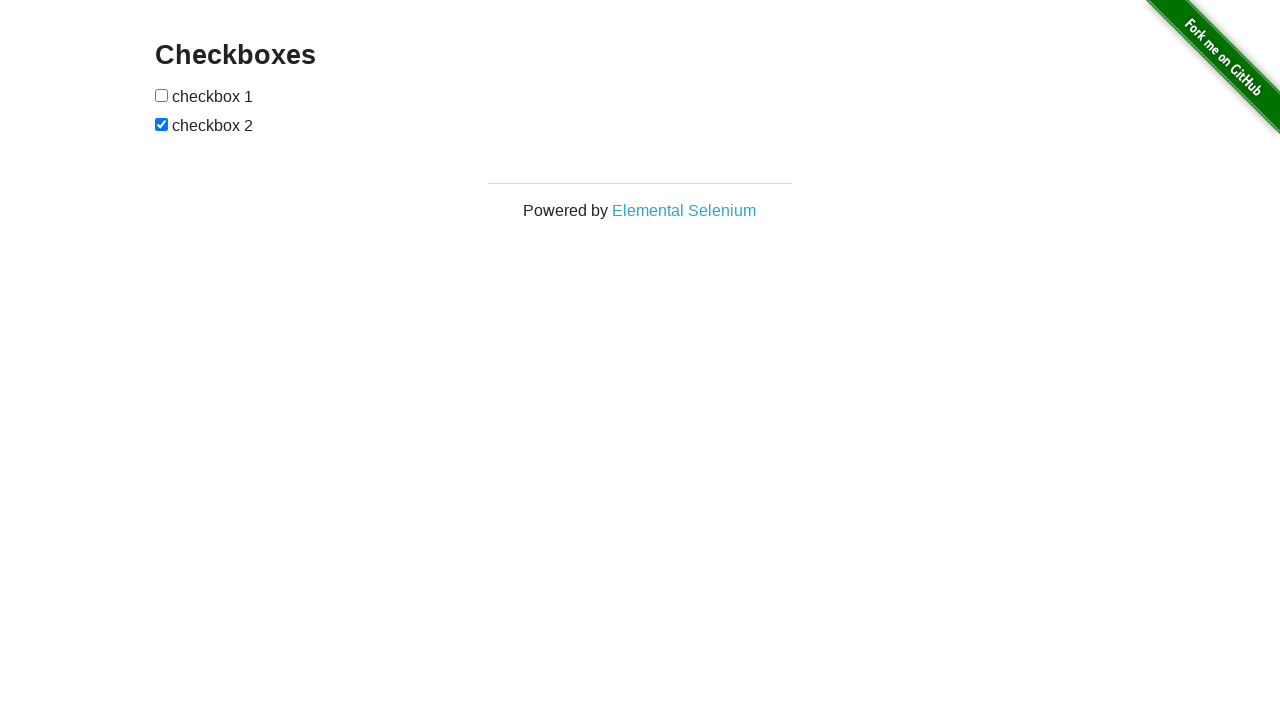

Verified that checkbox 1 is not checked
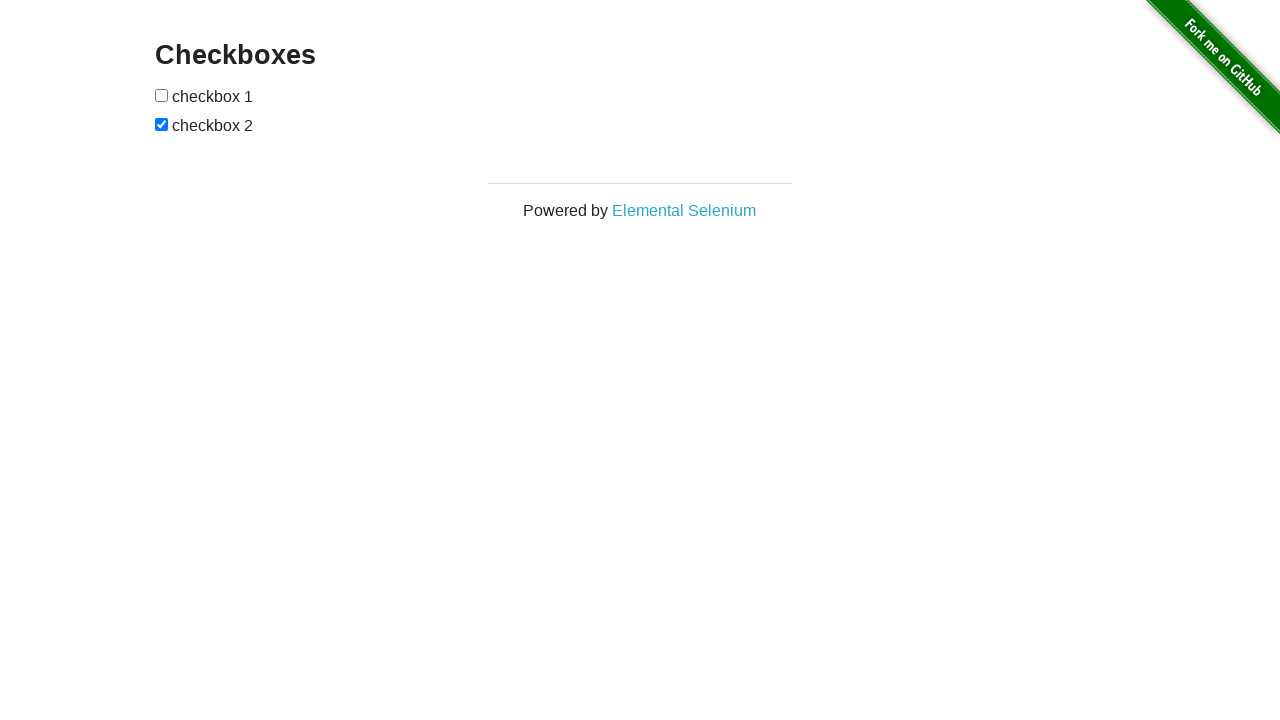

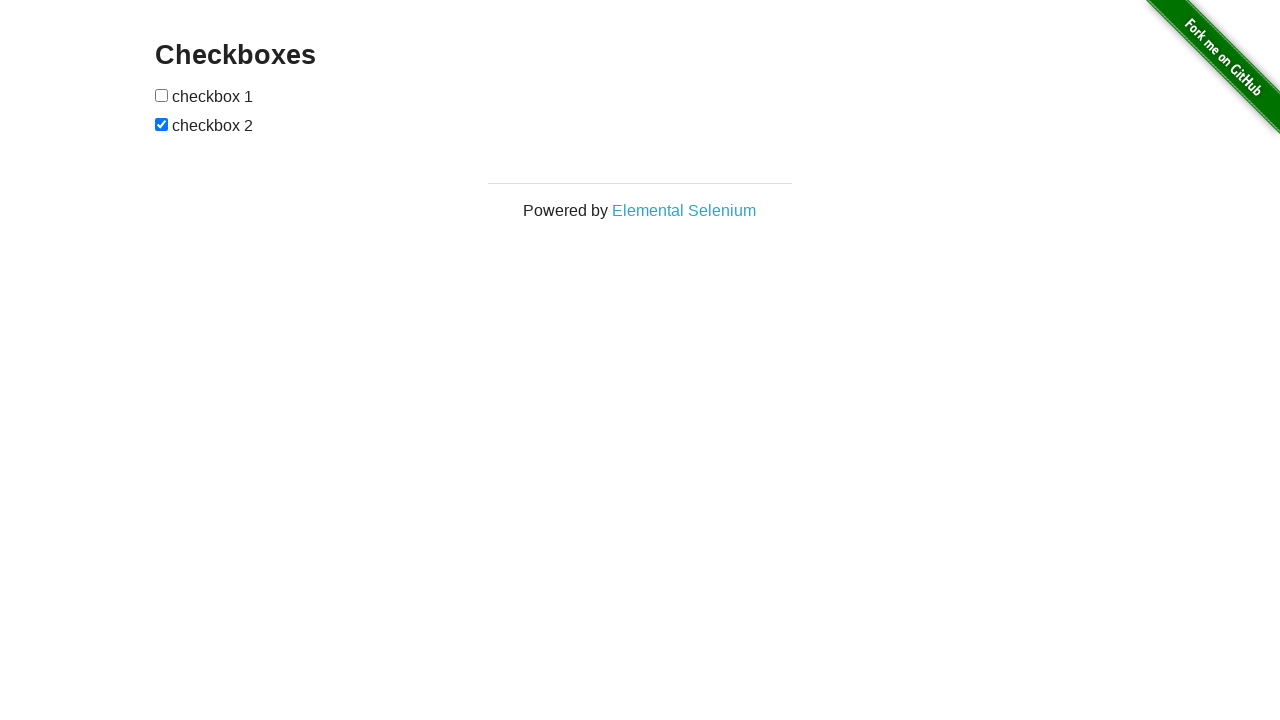